Tests working with multiple browser windows using a more resilient approach by storing window references before and after clicking the link, then switching between windows to verify page titles.

Starting URL: https://the-internet.herokuapp.com/windows

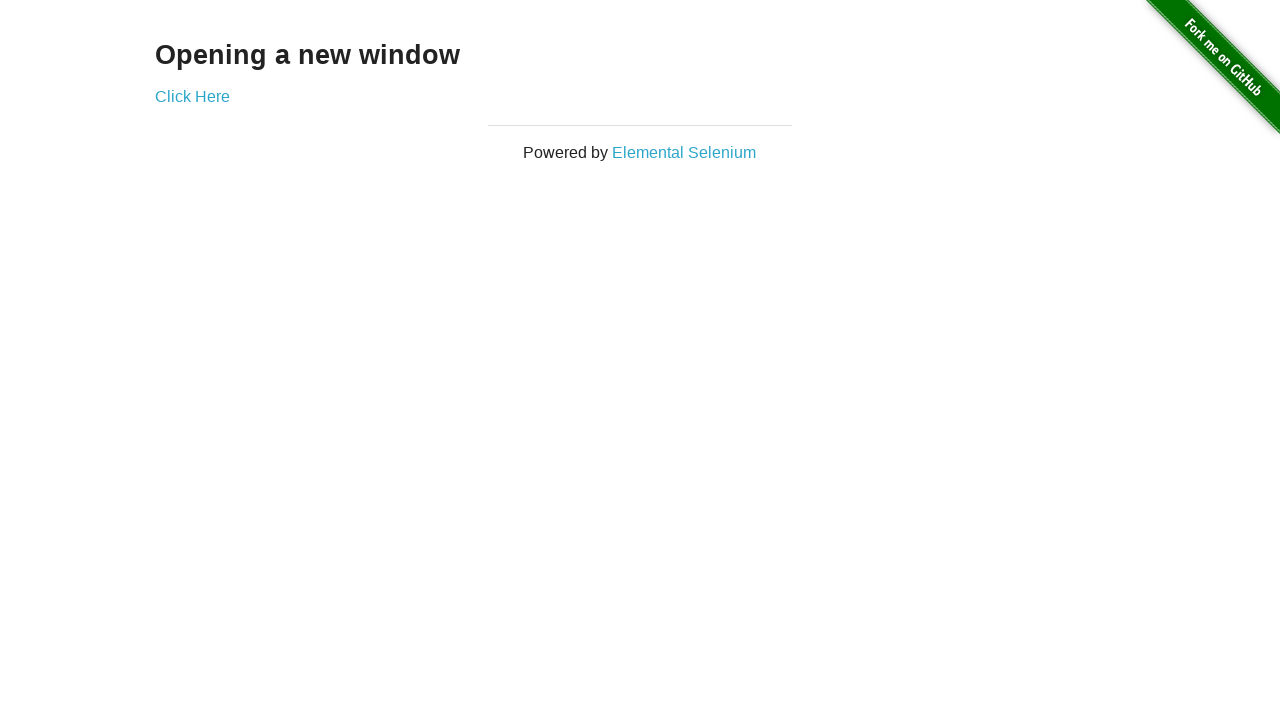

Stored reference to the first page (The Internet)
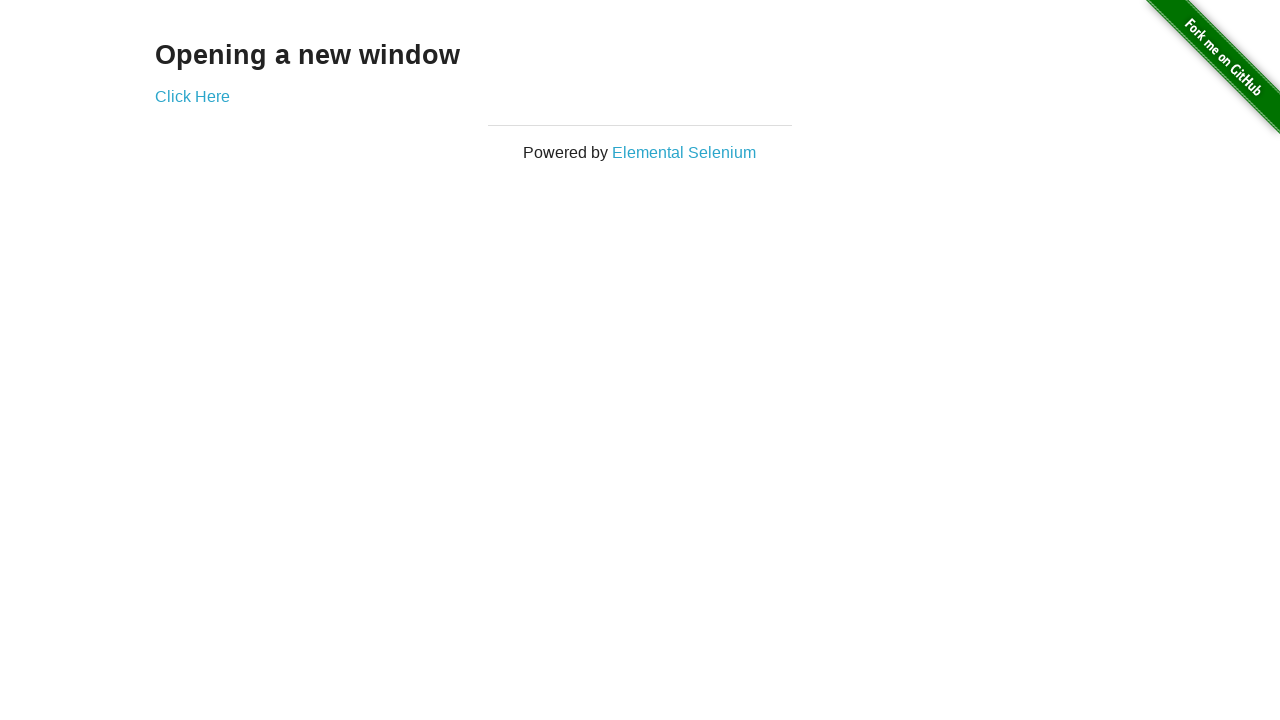

Clicked link to open new window at (192, 96) on .example a
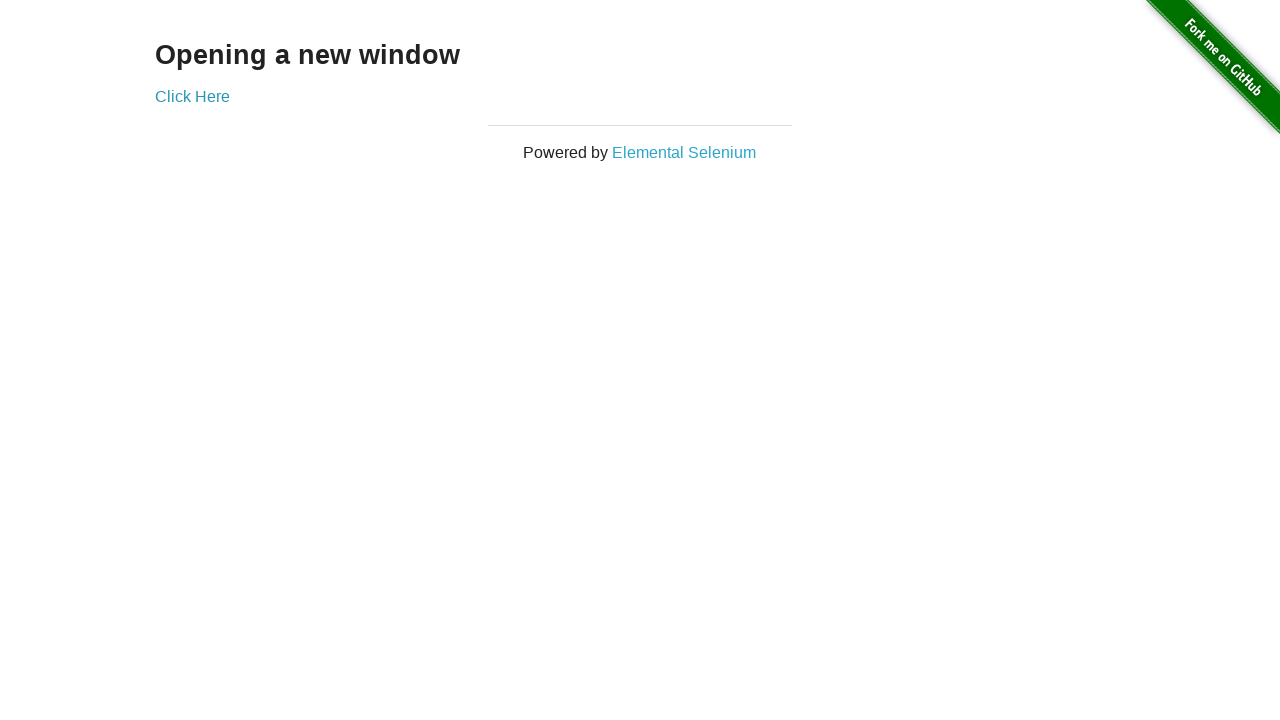

New page reference captured
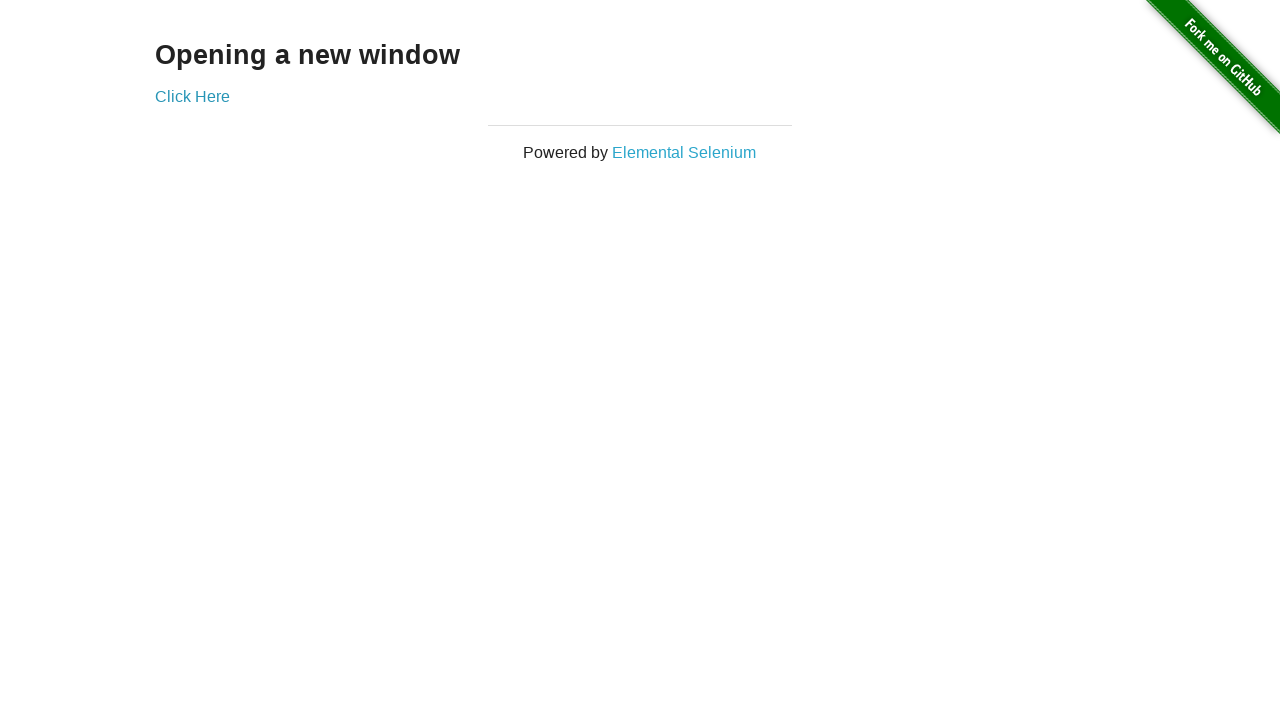

New page finished loading
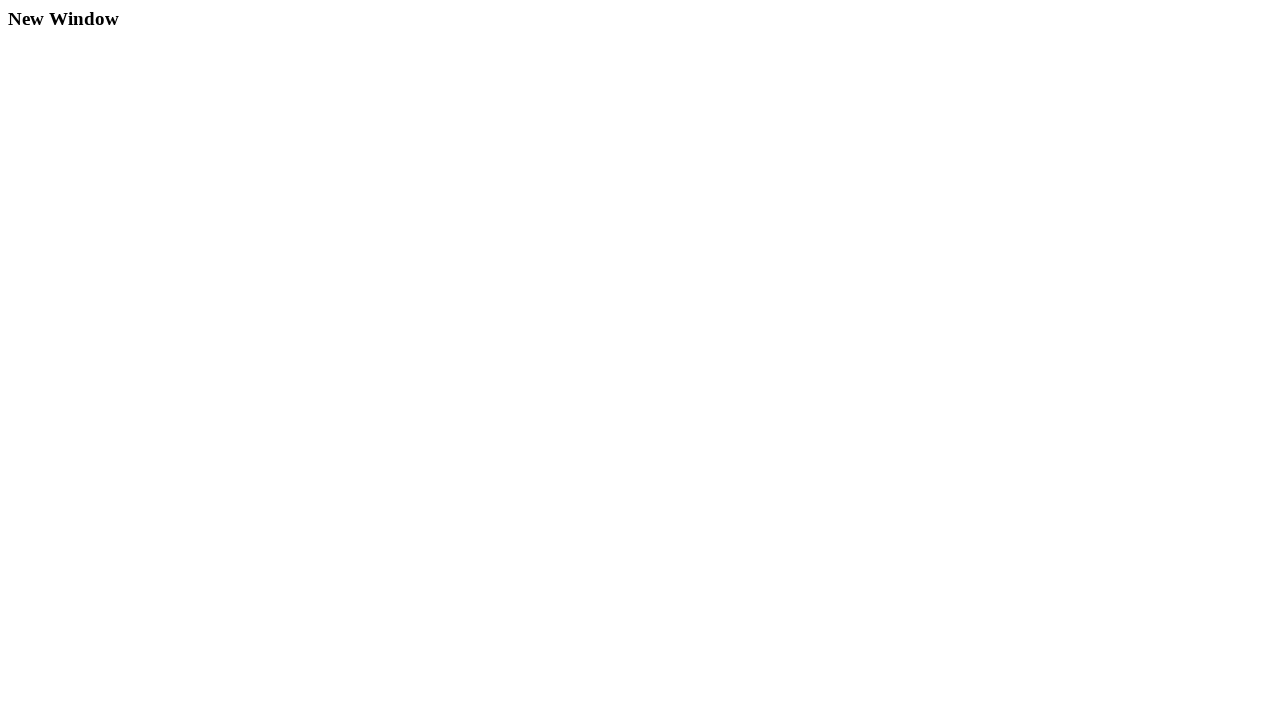

Verified original window title is 'The Internet'
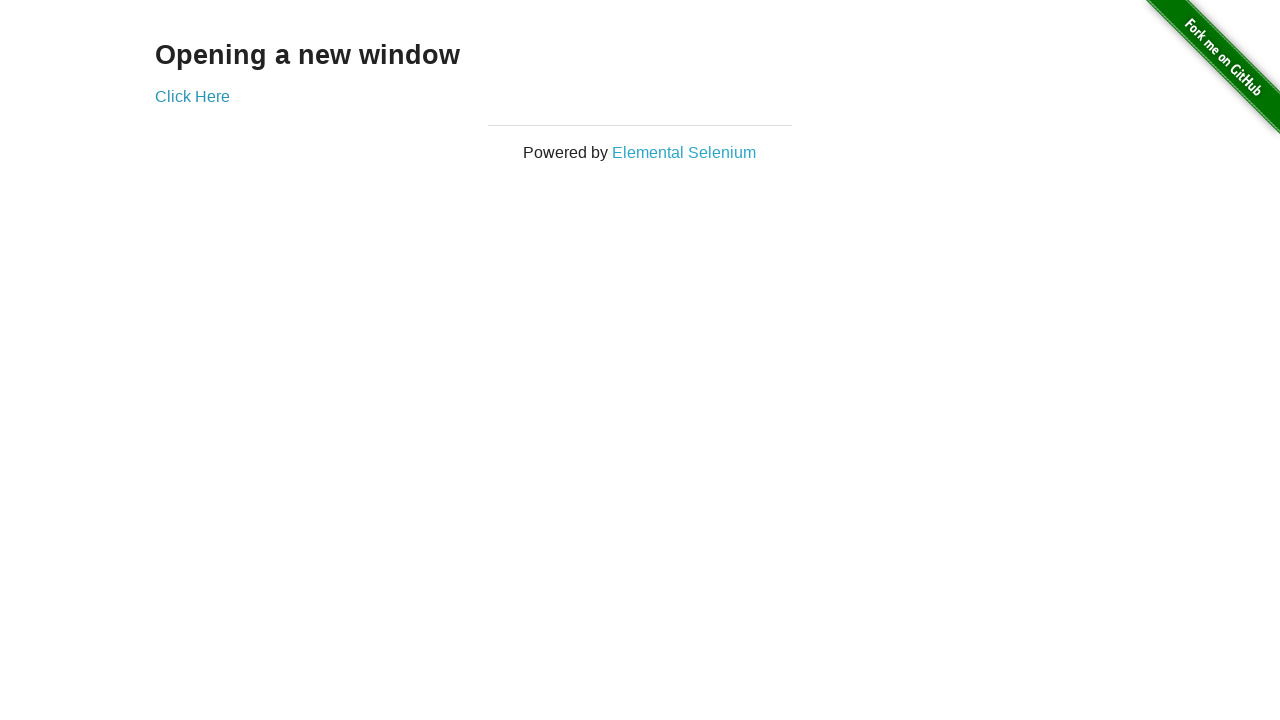

Waited for new page title to be populated
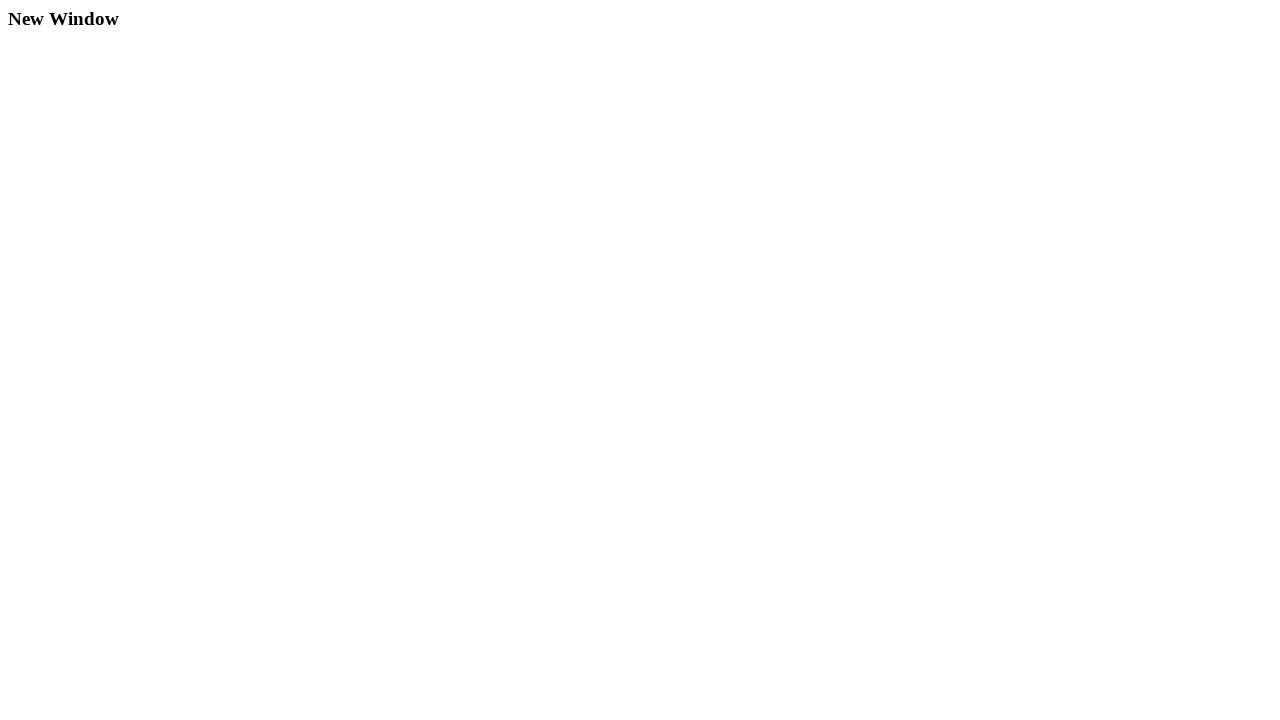

Verified new window title is 'New Window'
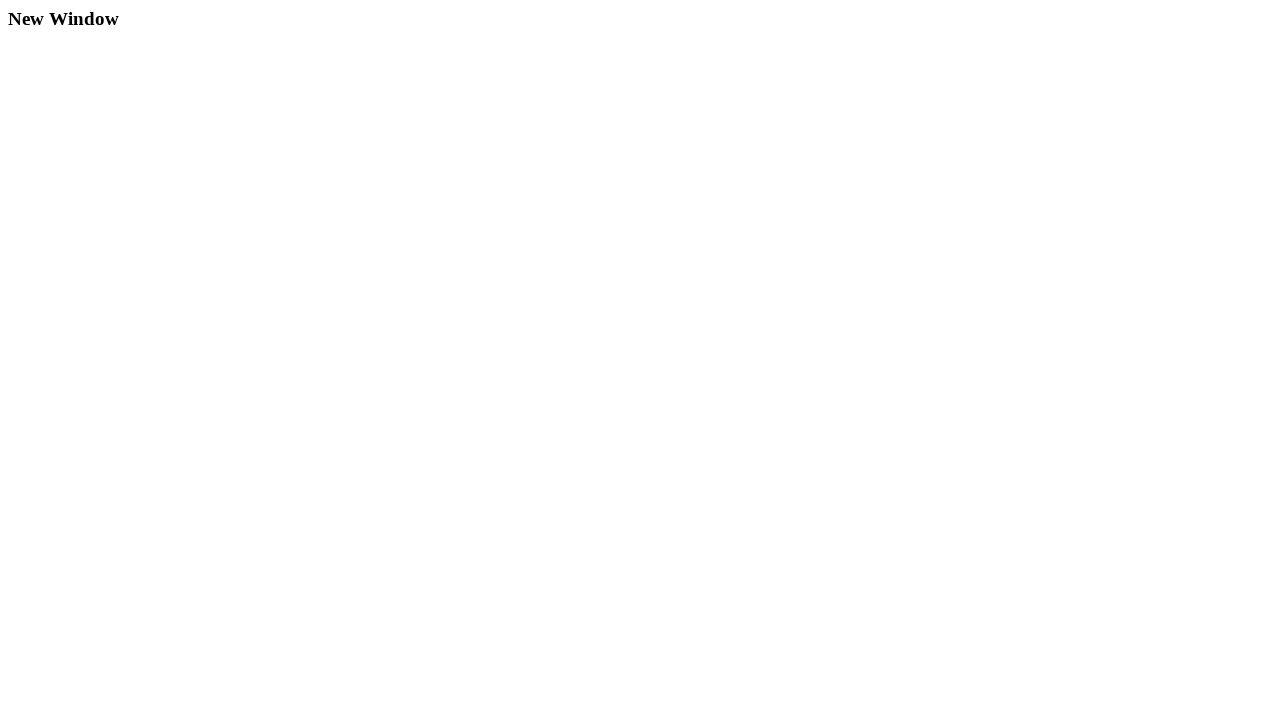

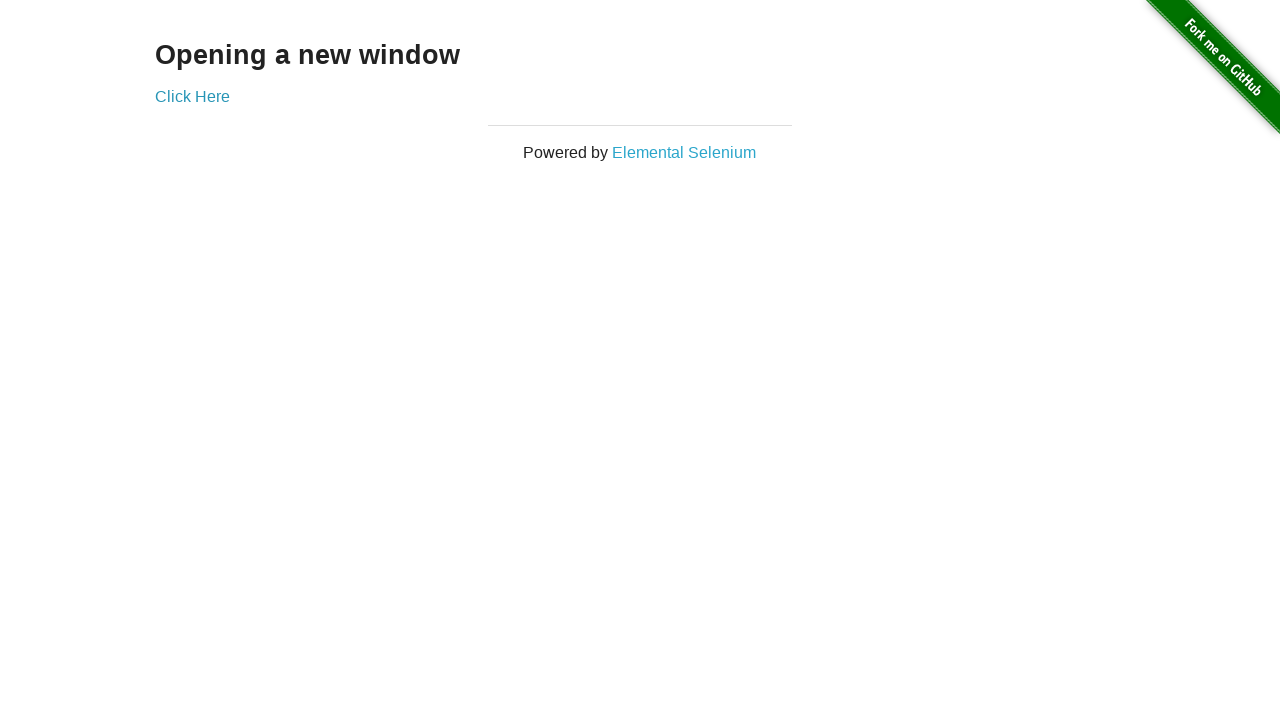